Tests browser window and tab handling by opening new tabs/windows via buttons and switching between them to verify URLs

Starting URL: https://demoqa.com/browser-windows

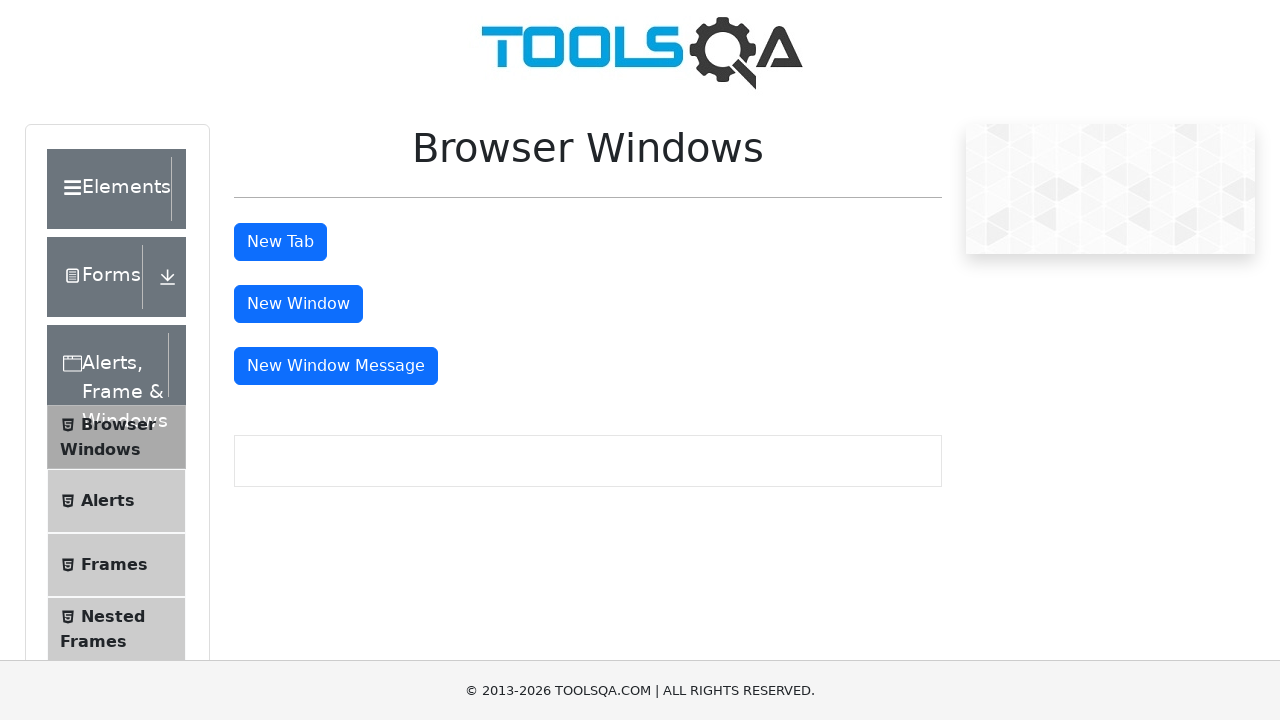

Stored reference to original page/window
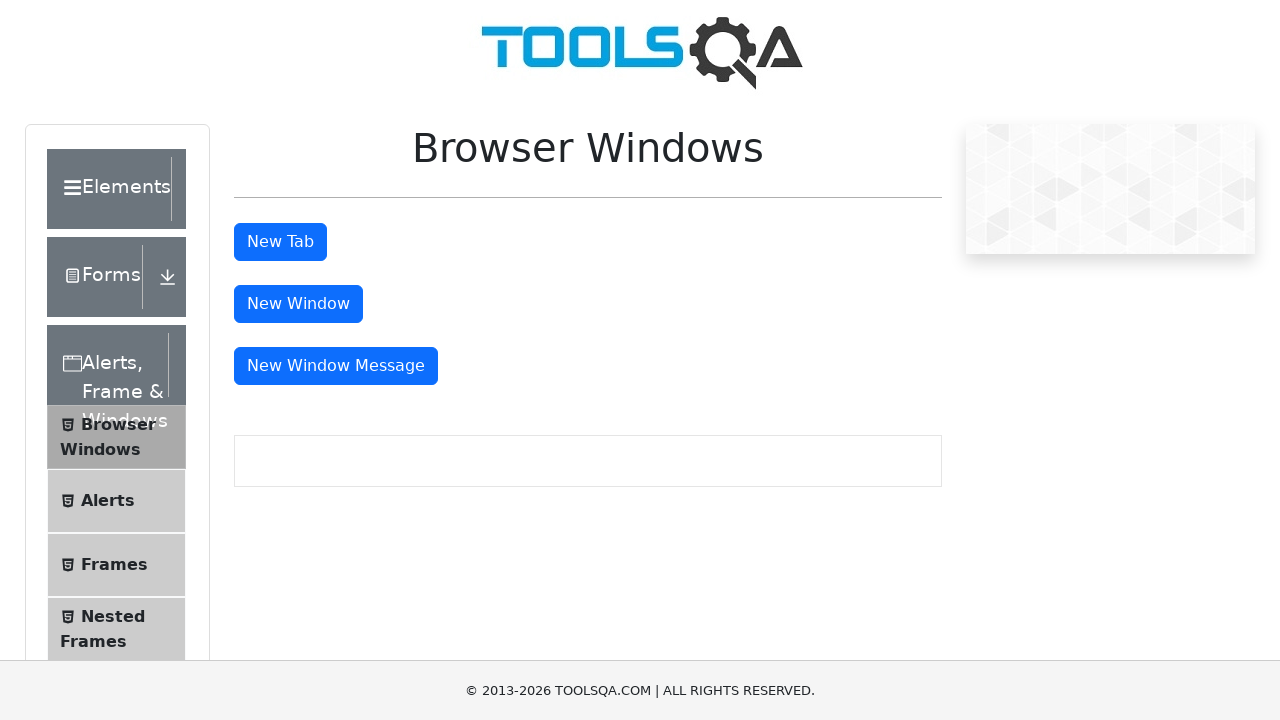

Clicked tab button to open new tab at (280, 242) on #tabButton
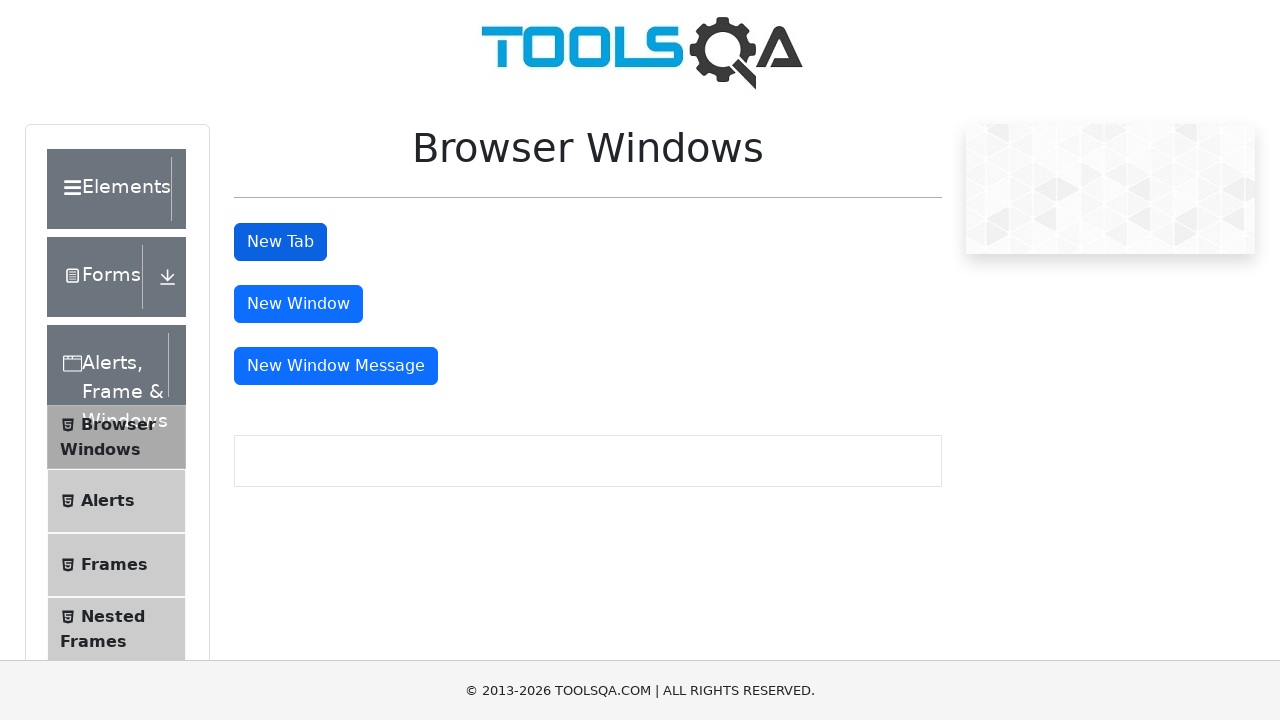

Clicked tab button and waited for new page to open at (280, 242) on #tabButton
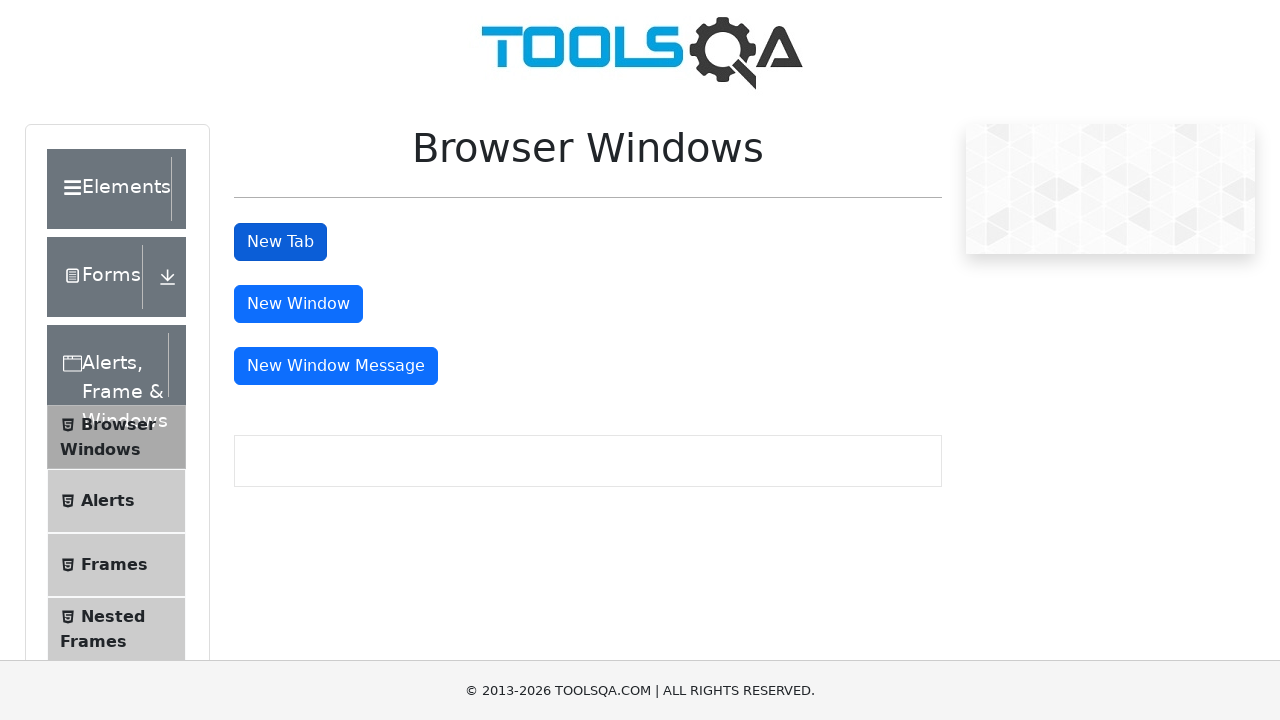

Captured reference to new tab
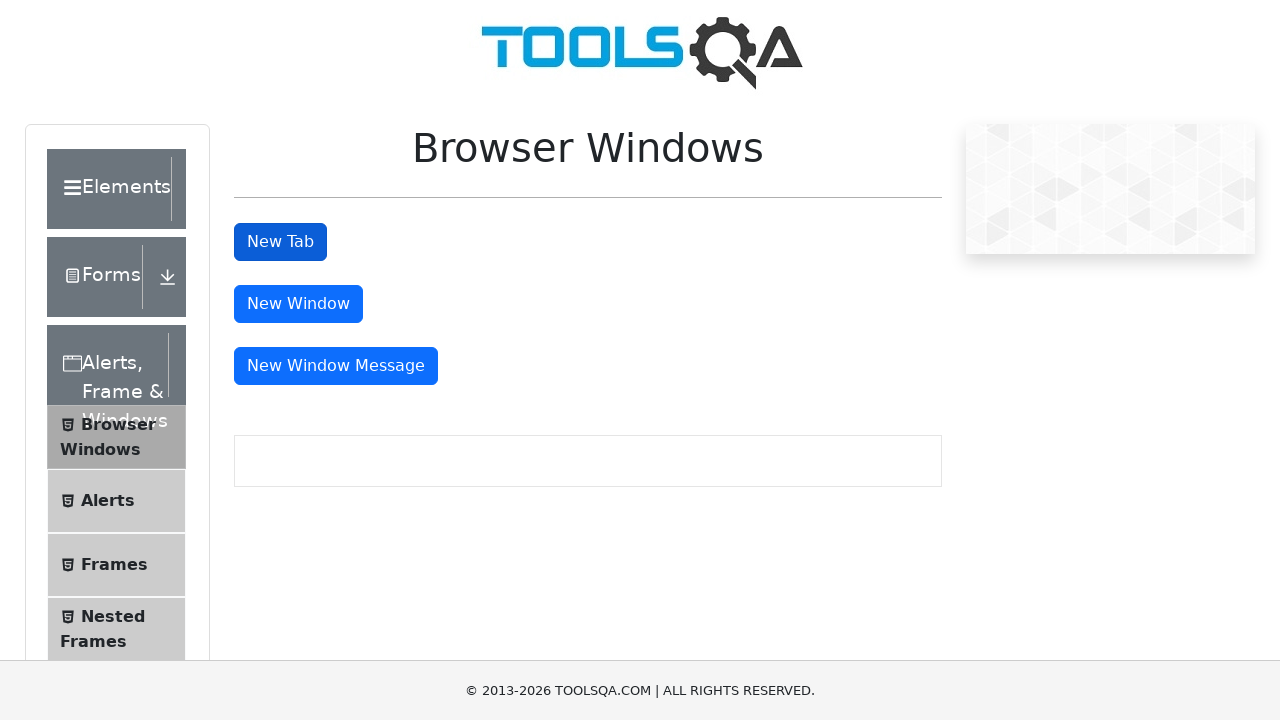

New tab page loaded completely
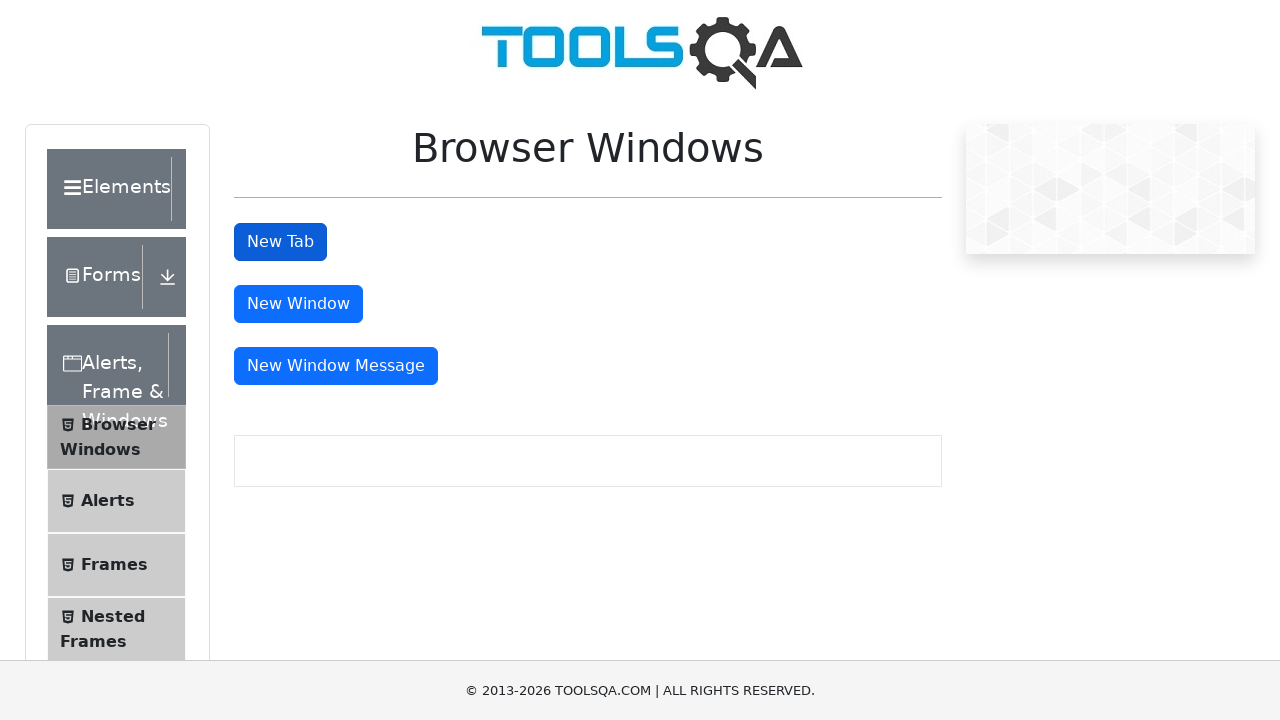

Verified new tab URL is https://demoqa.com/sample
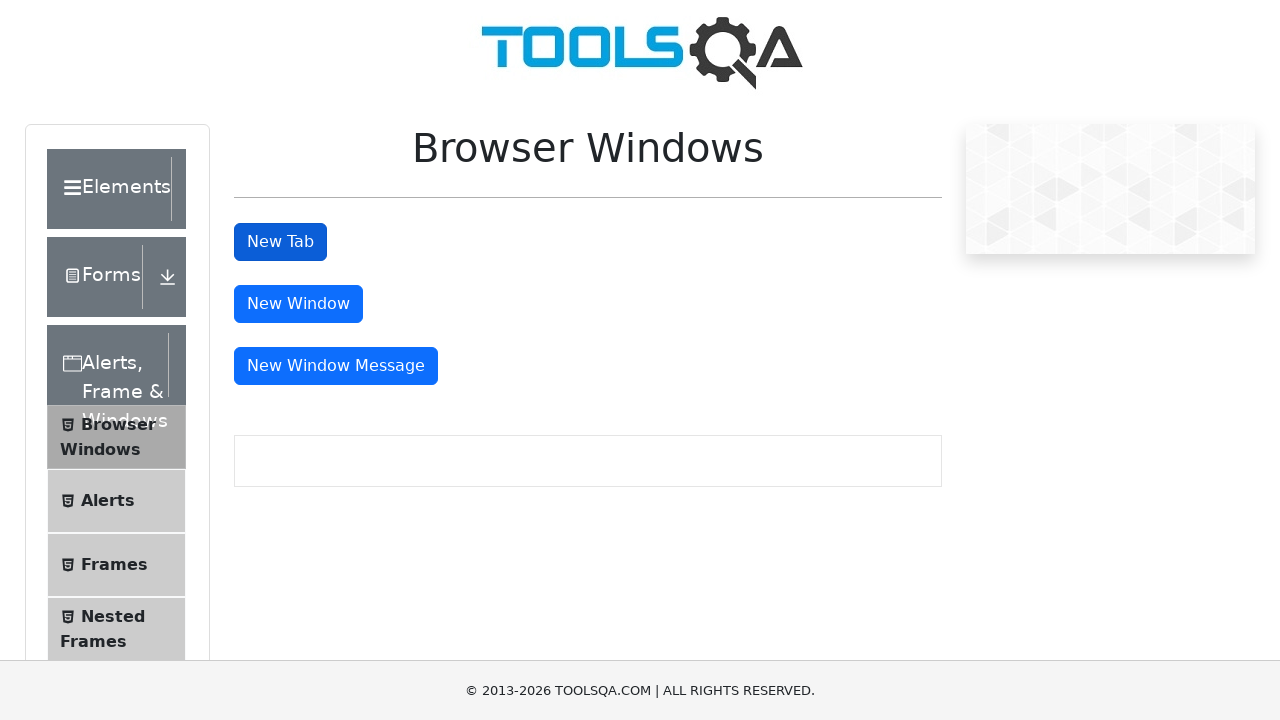

Closed new tab
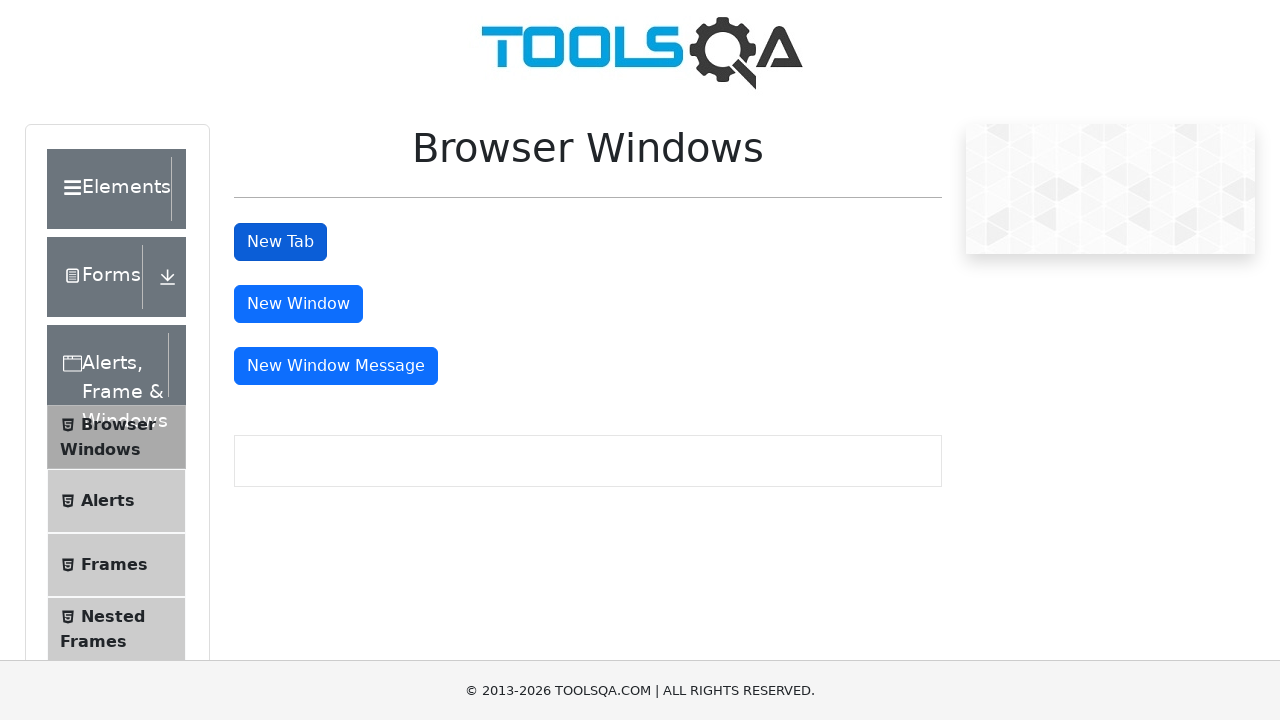

Clicked window button and waited for new window to open at (298, 304) on #windowButton
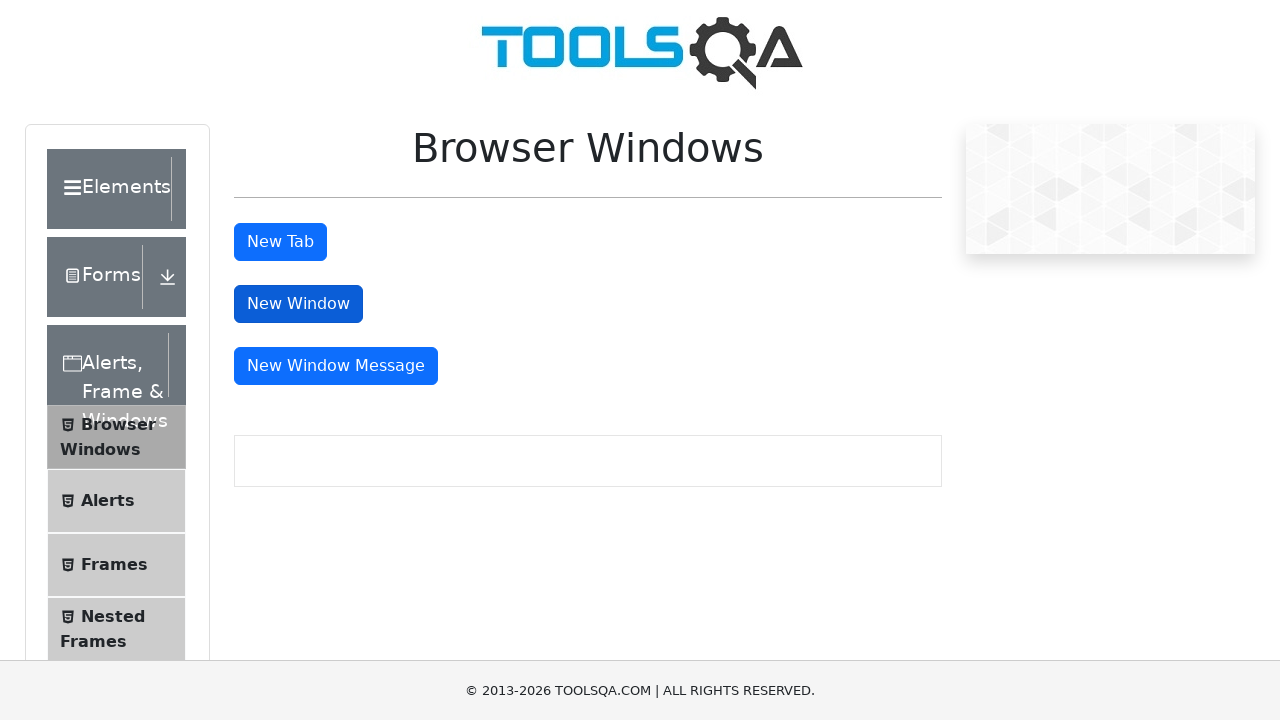

Captured reference to new window
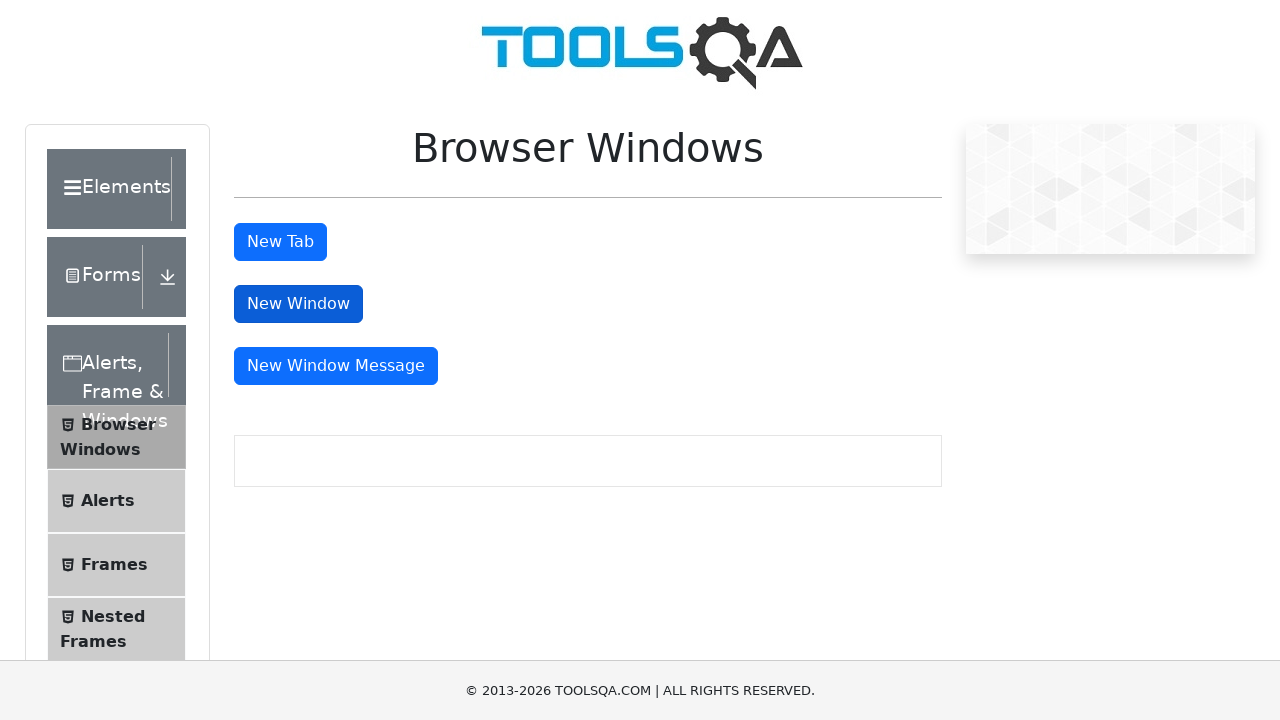

New window page loaded completely
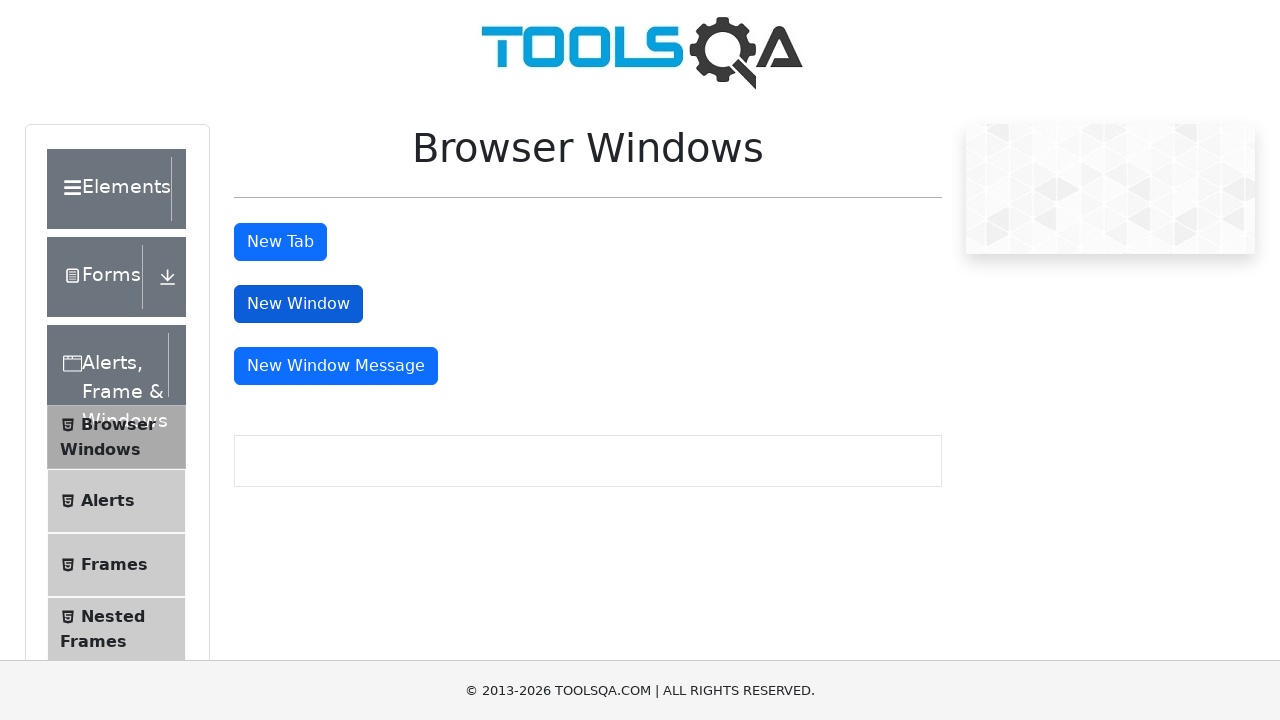

Verified new window URL is https://demoqa.com/sample
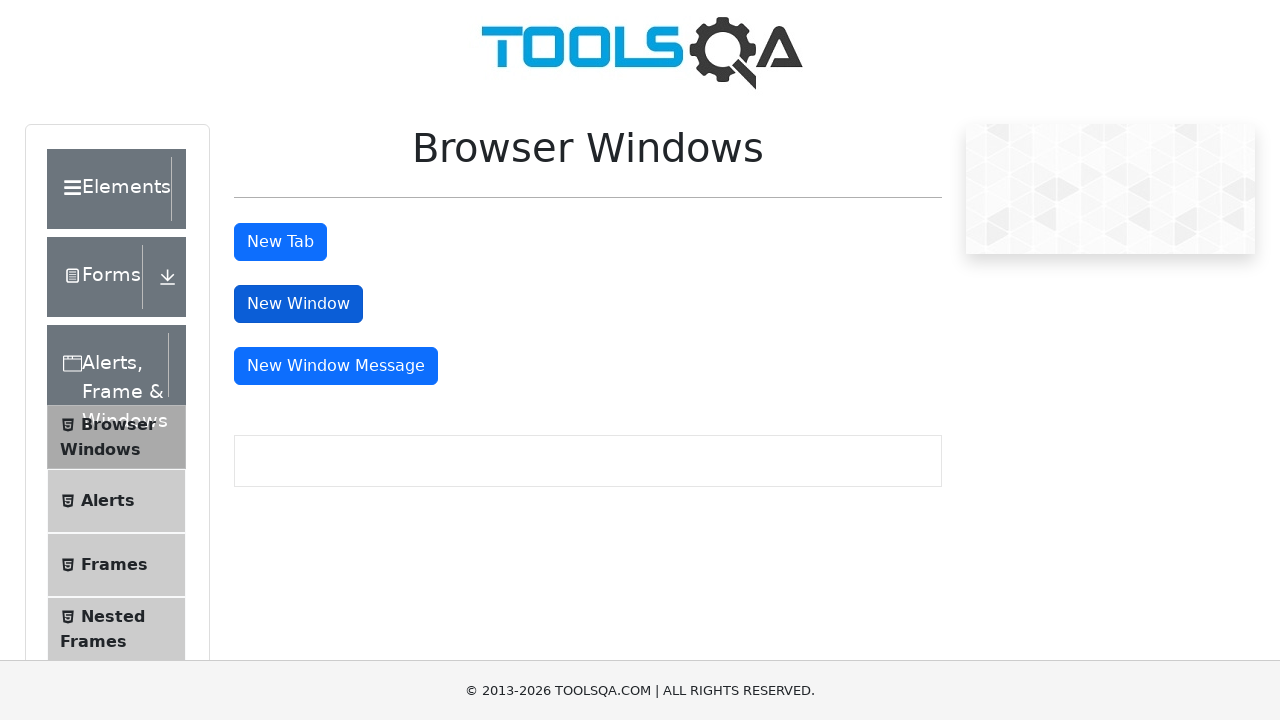

Closed new window
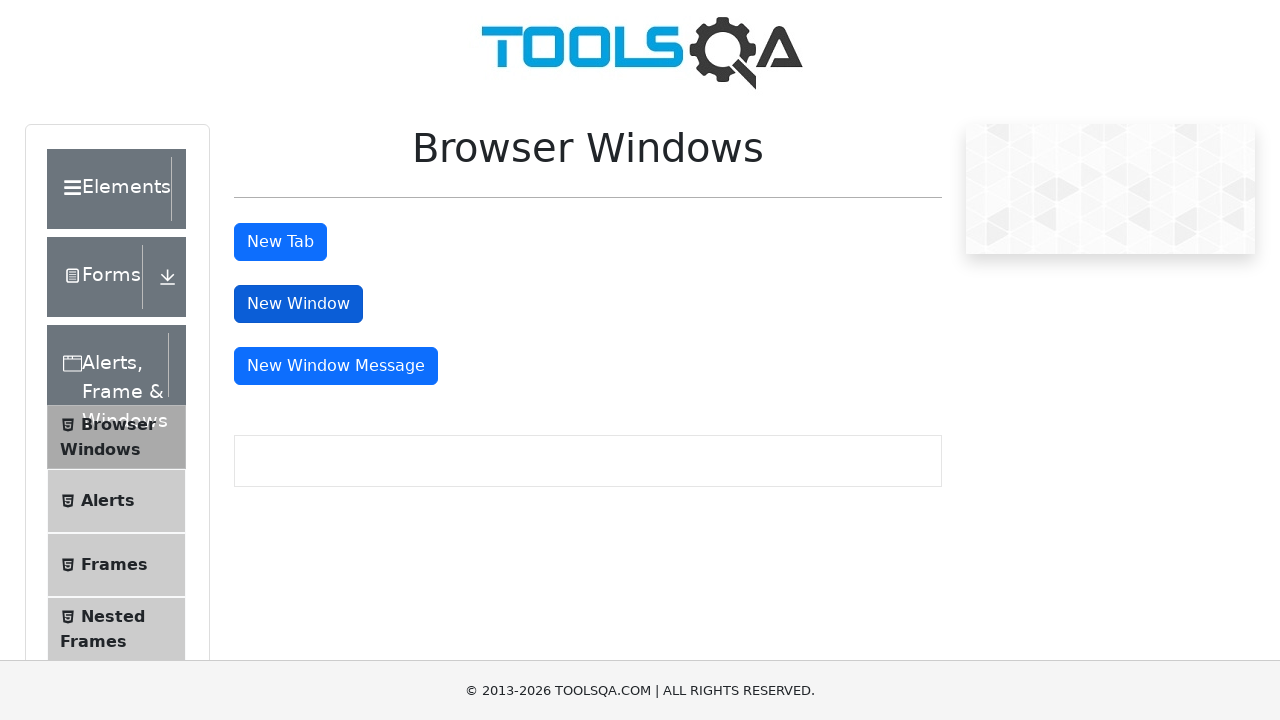

Clicked message window button and waited for new window to open at (336, 366) on #messageWindowButton
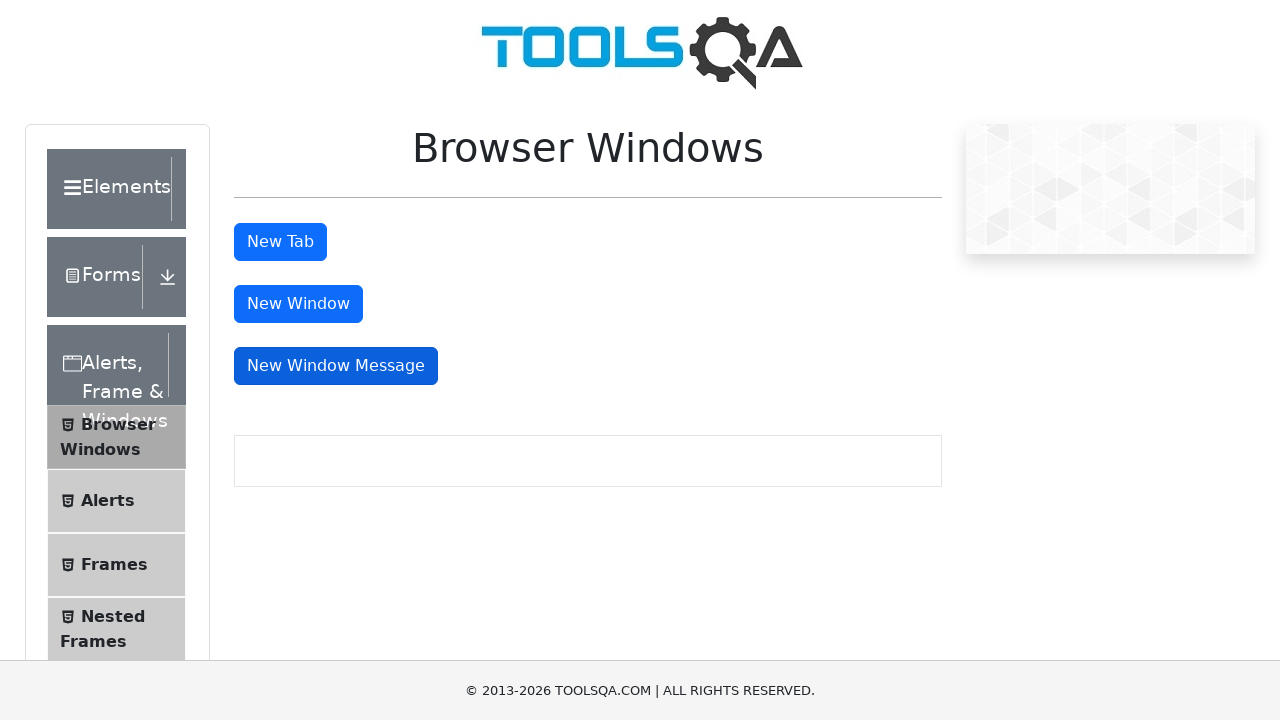

Captured reference to message window
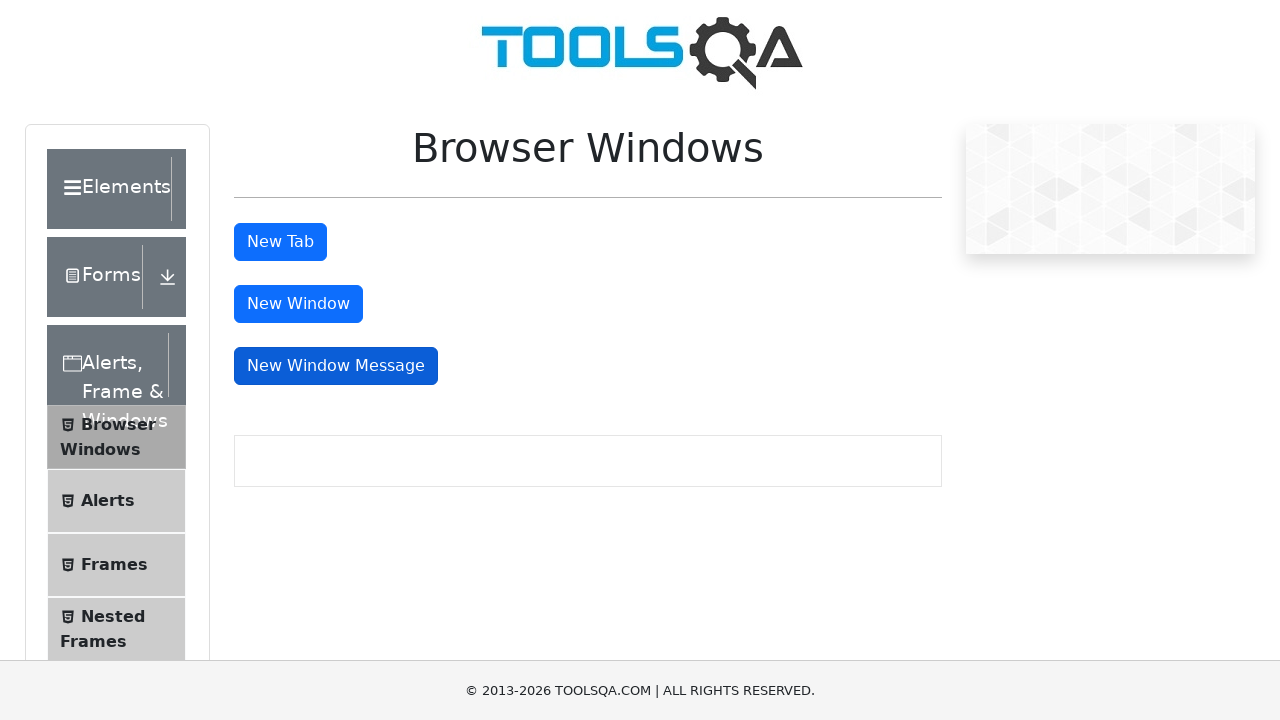

Message window page loaded completely
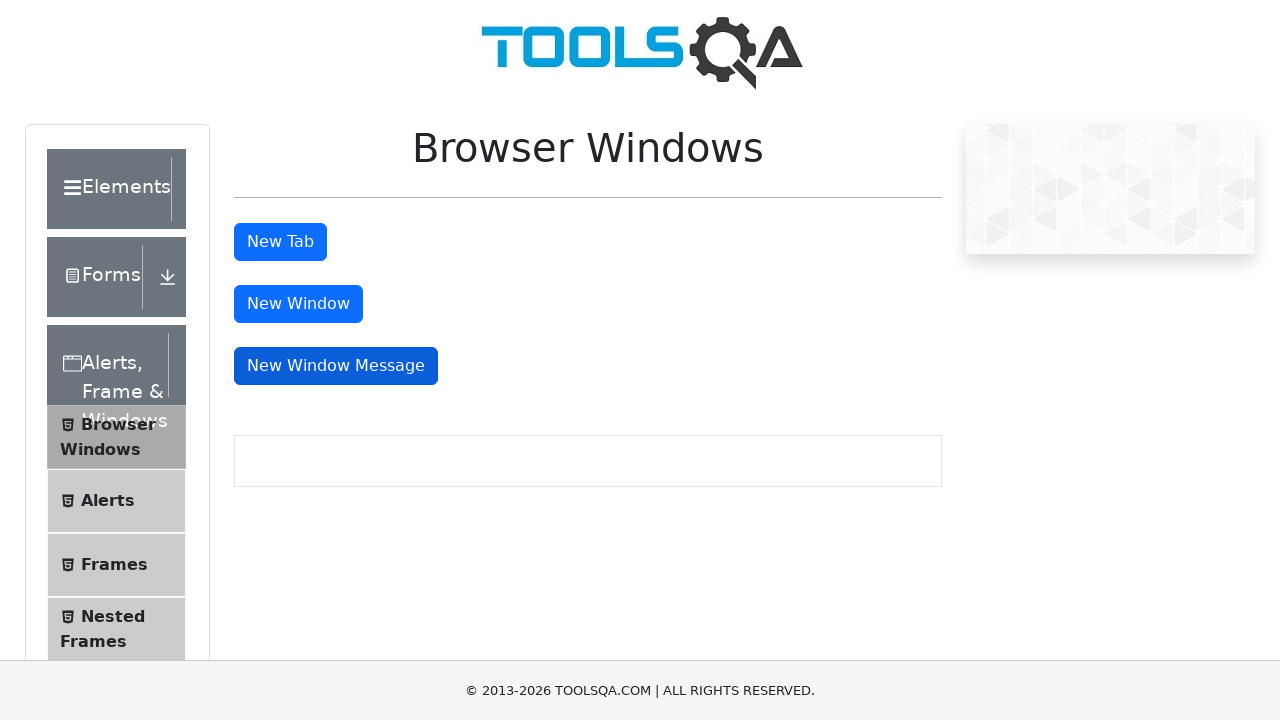

Closed message window
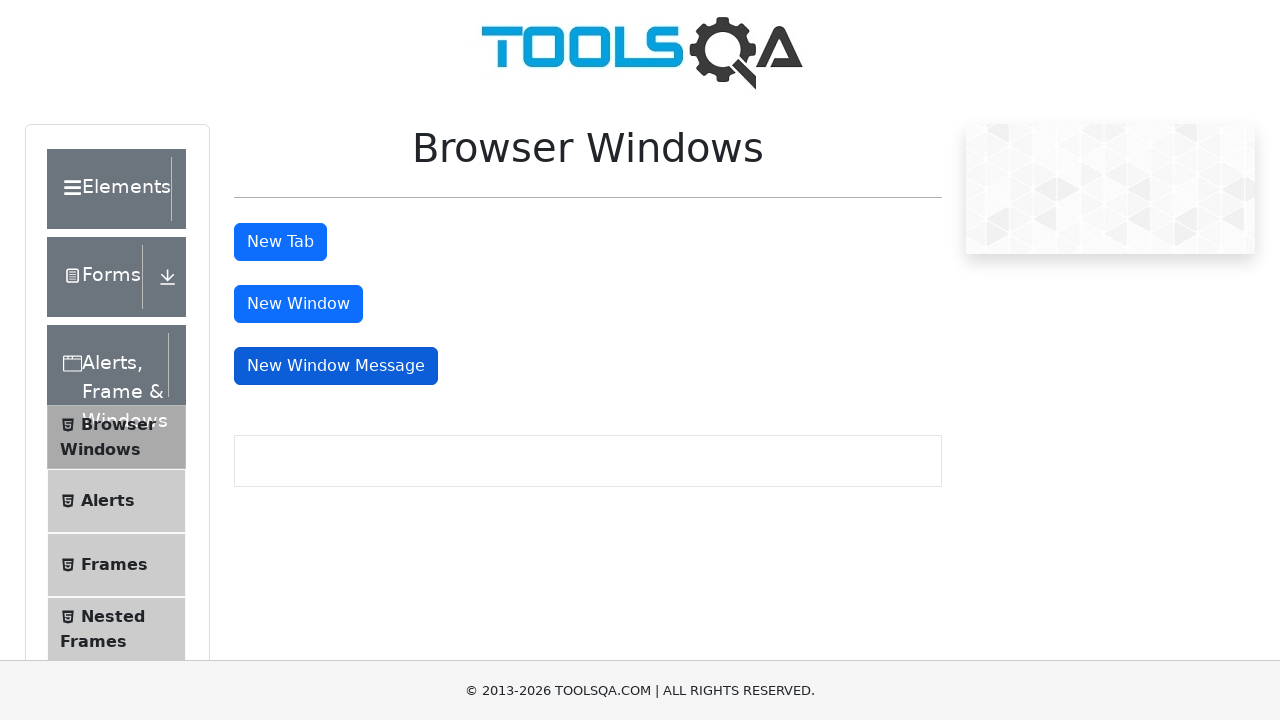

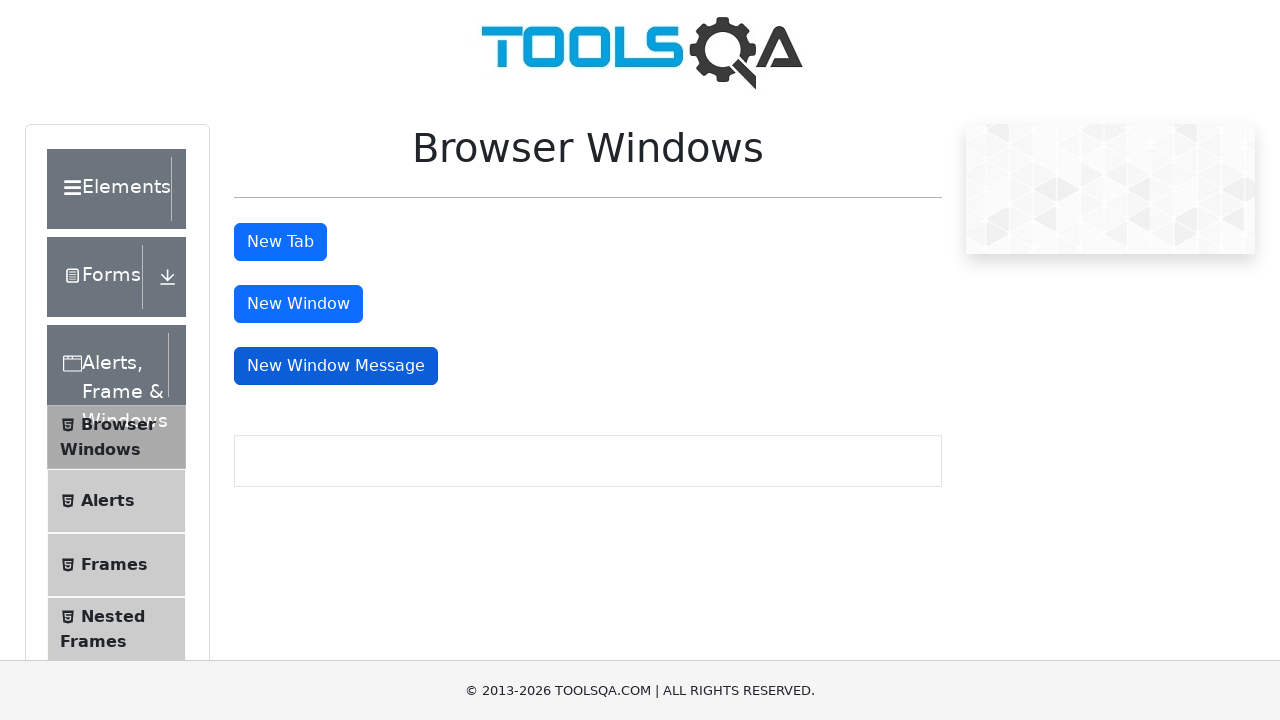